Tests finding a link by its calculated text value, clicking it, then filling out a form with first name, last name, city, and country fields before submitting.

Starting URL: http://suninjuly.github.io/find_link_text

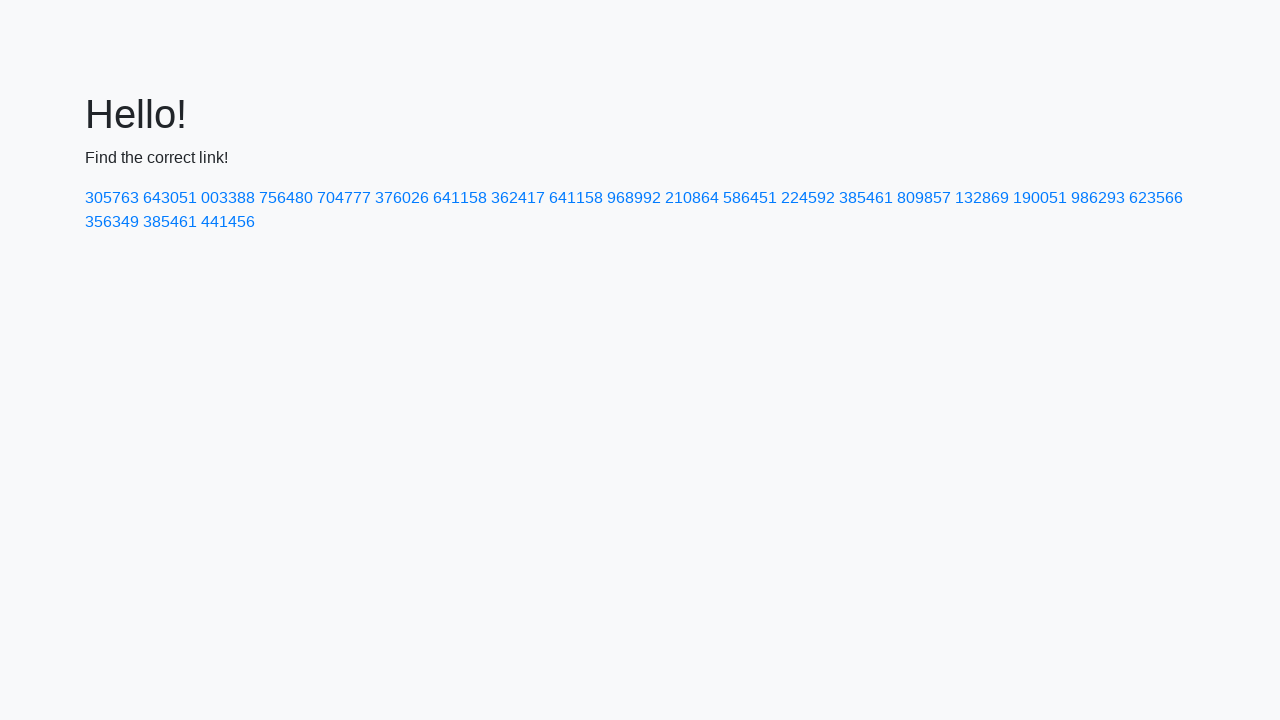

Clicked link with calculated text value: 224592 at (808, 198) on text=224592
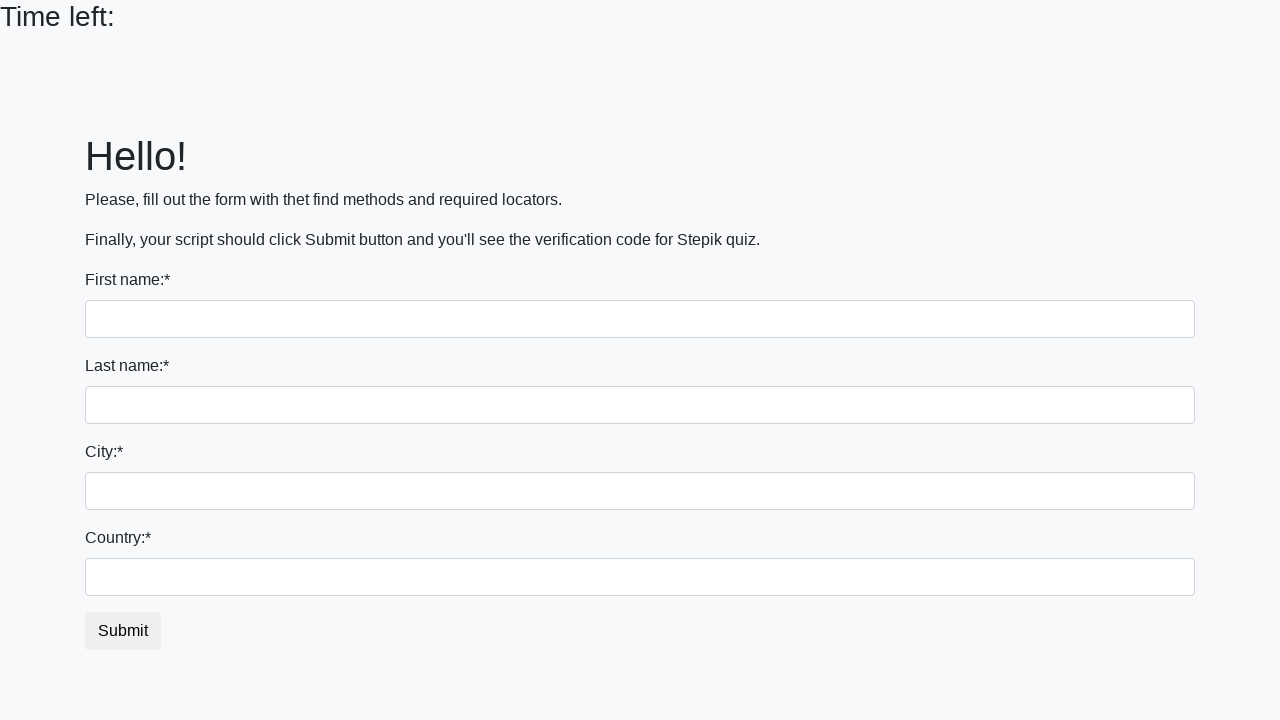

Filled first name field with 'Ivan' on input
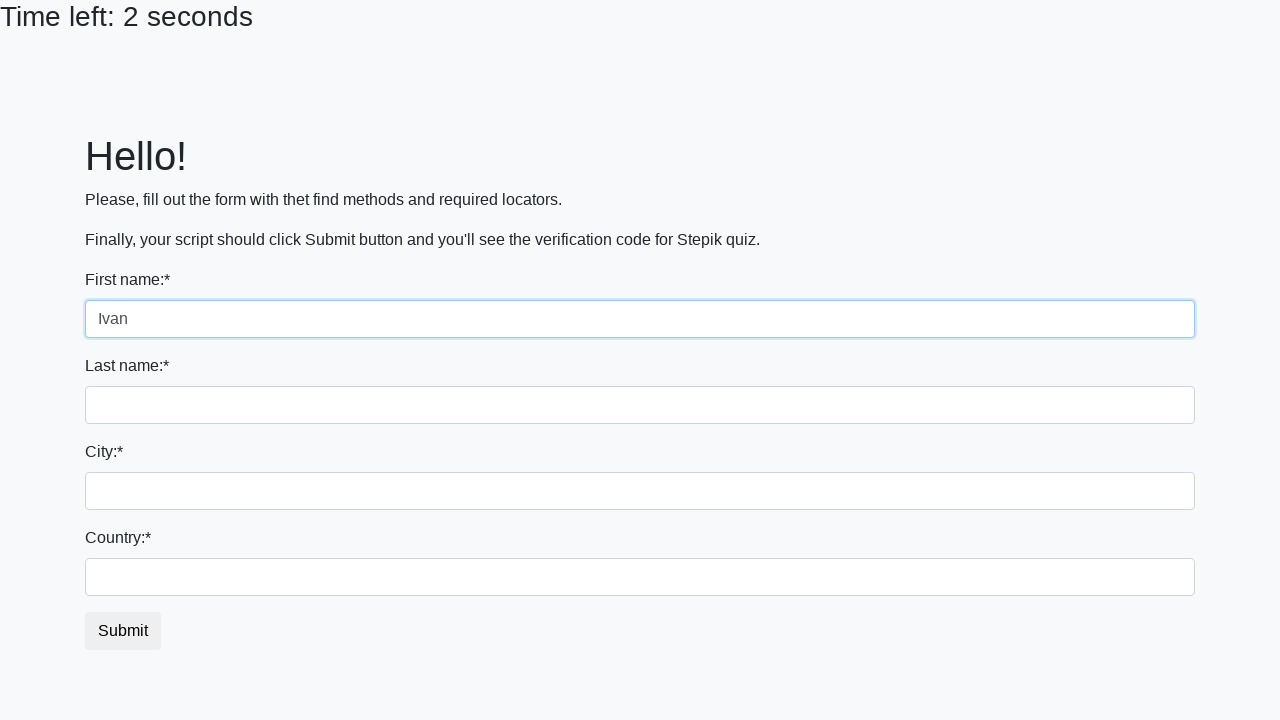

Filled last name field with 'Petrov' on input[name='last_name']
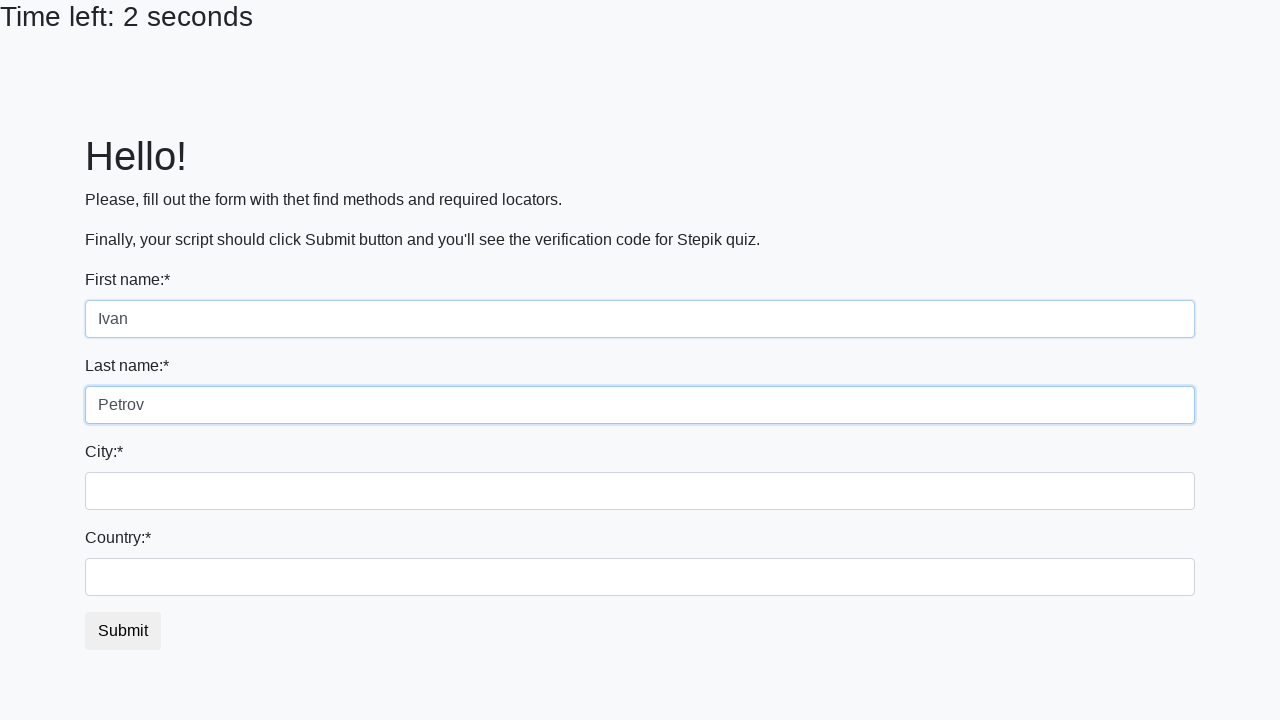

Filled city field with 'Smolensk' on .form-control.city
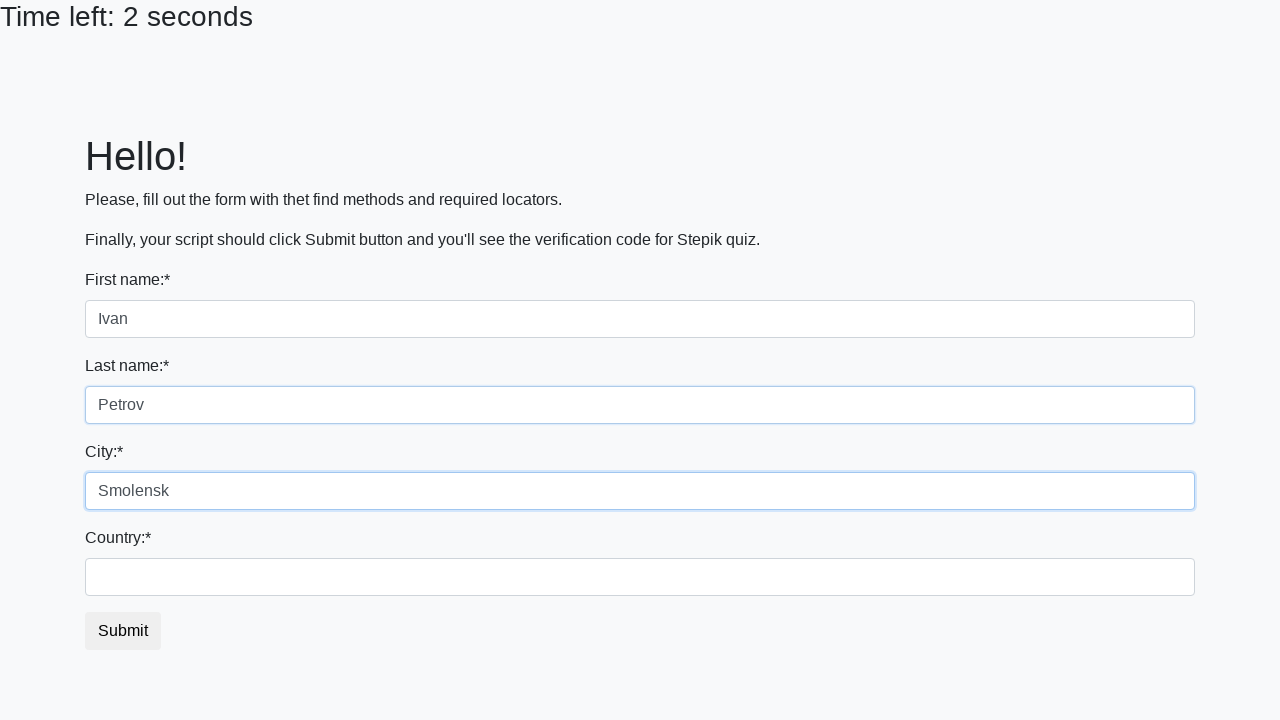

Filled country field with 'Russia' on #country
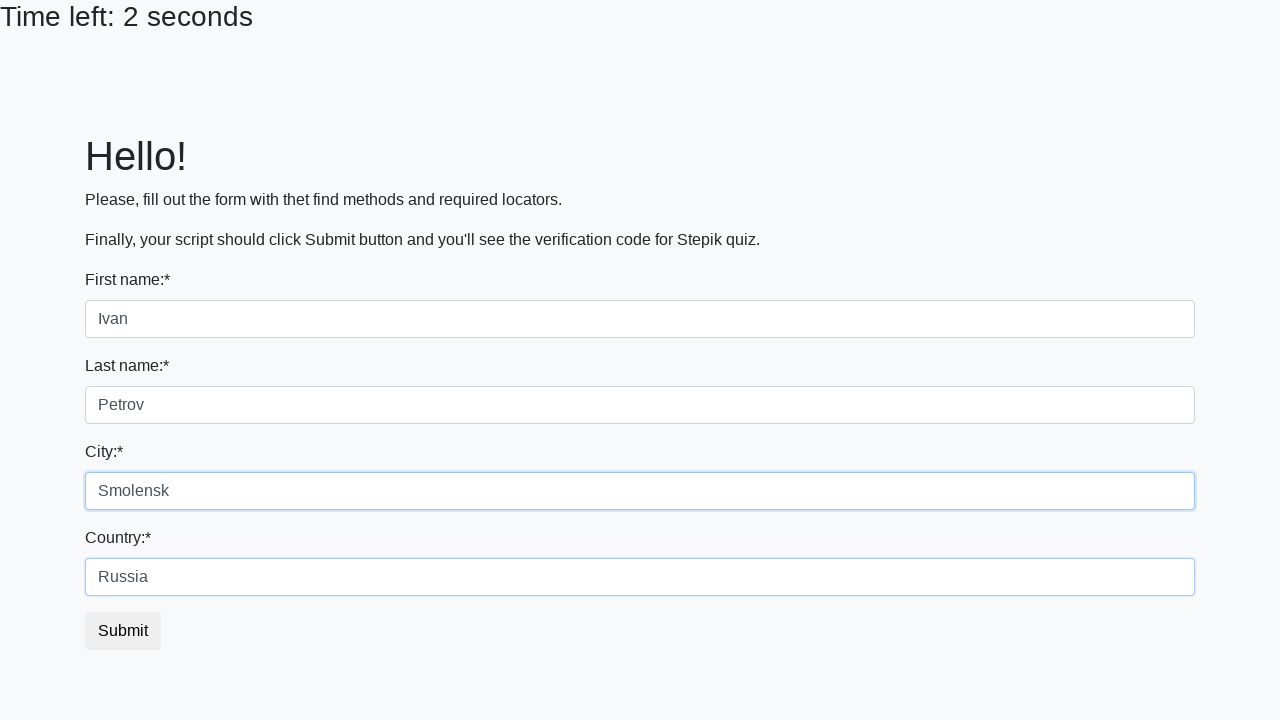

Clicked submit button to submit form at (123, 631) on button.btn
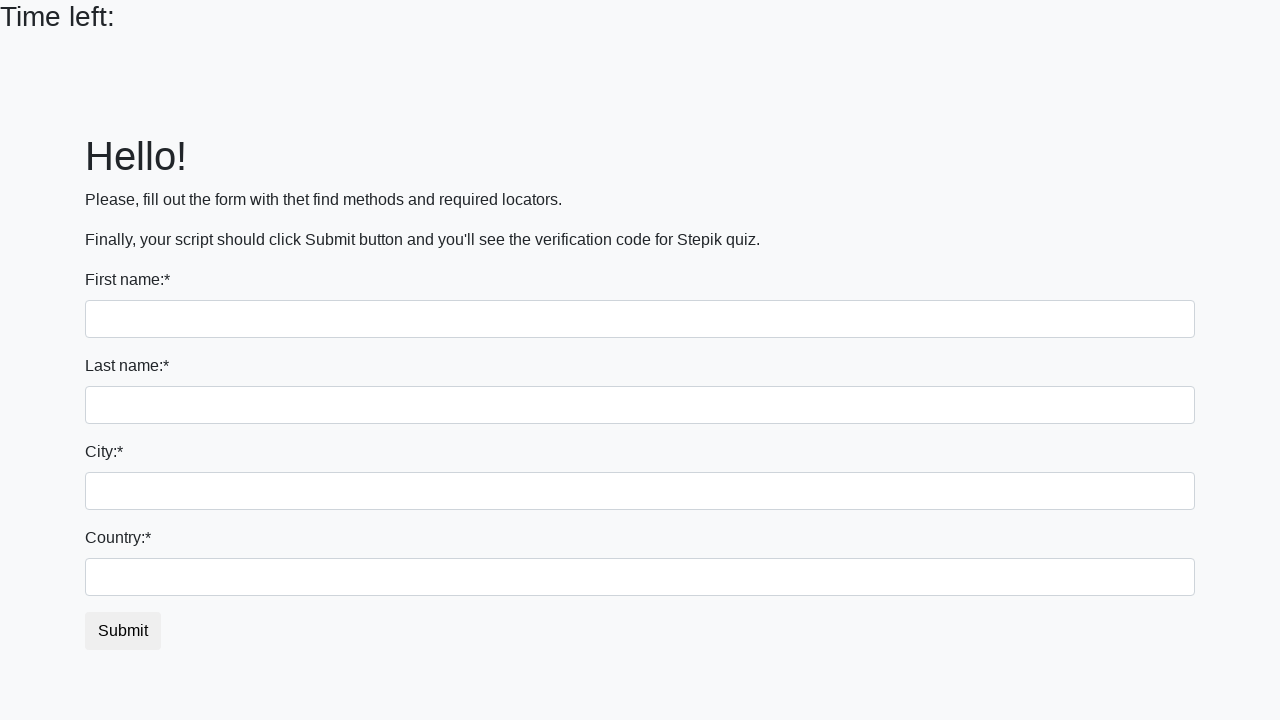

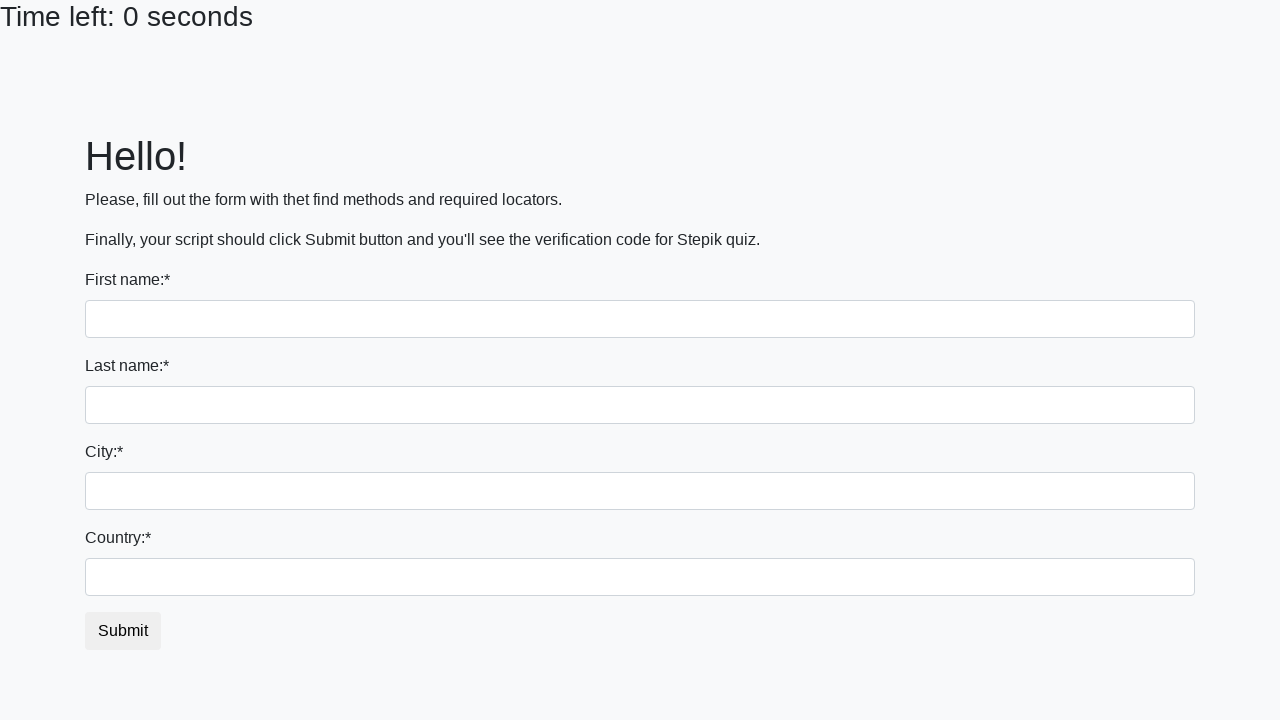